Demonstrates basic browser control operations including refresh, back navigation, maximize and minimize window

Starting URL: https://ceshiren.com

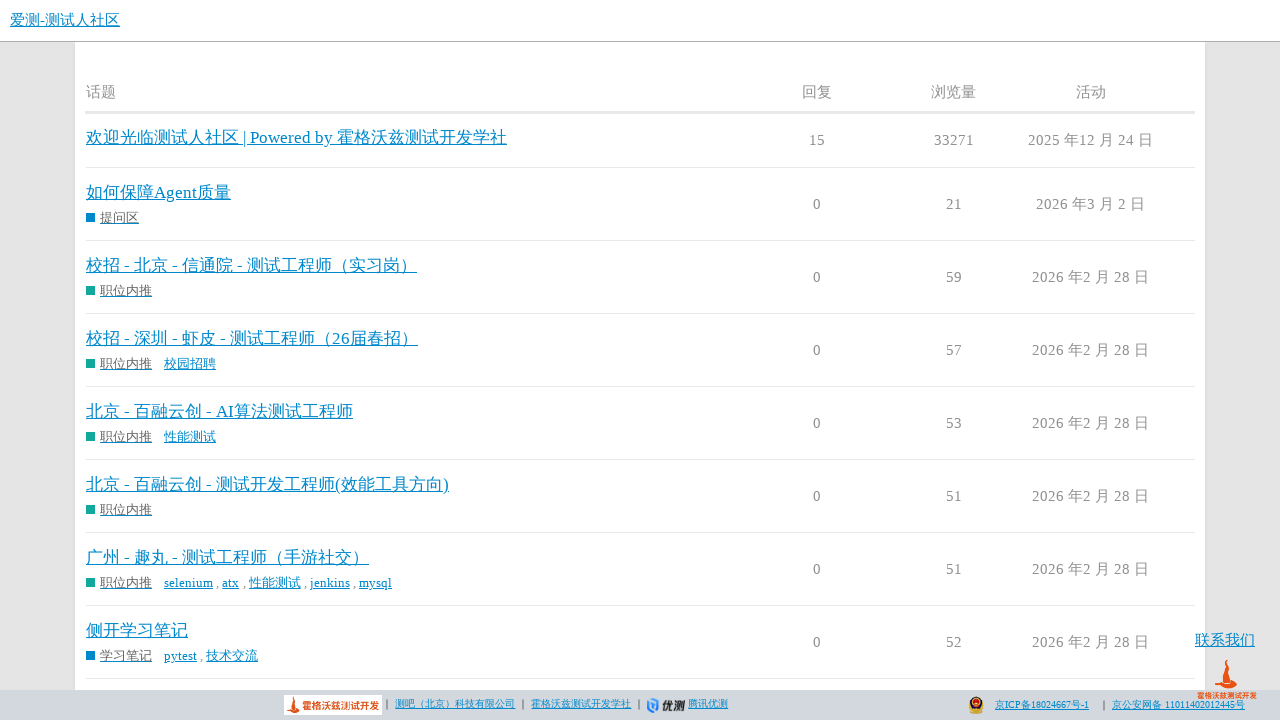

Waited for page to reach domcontentloaded state
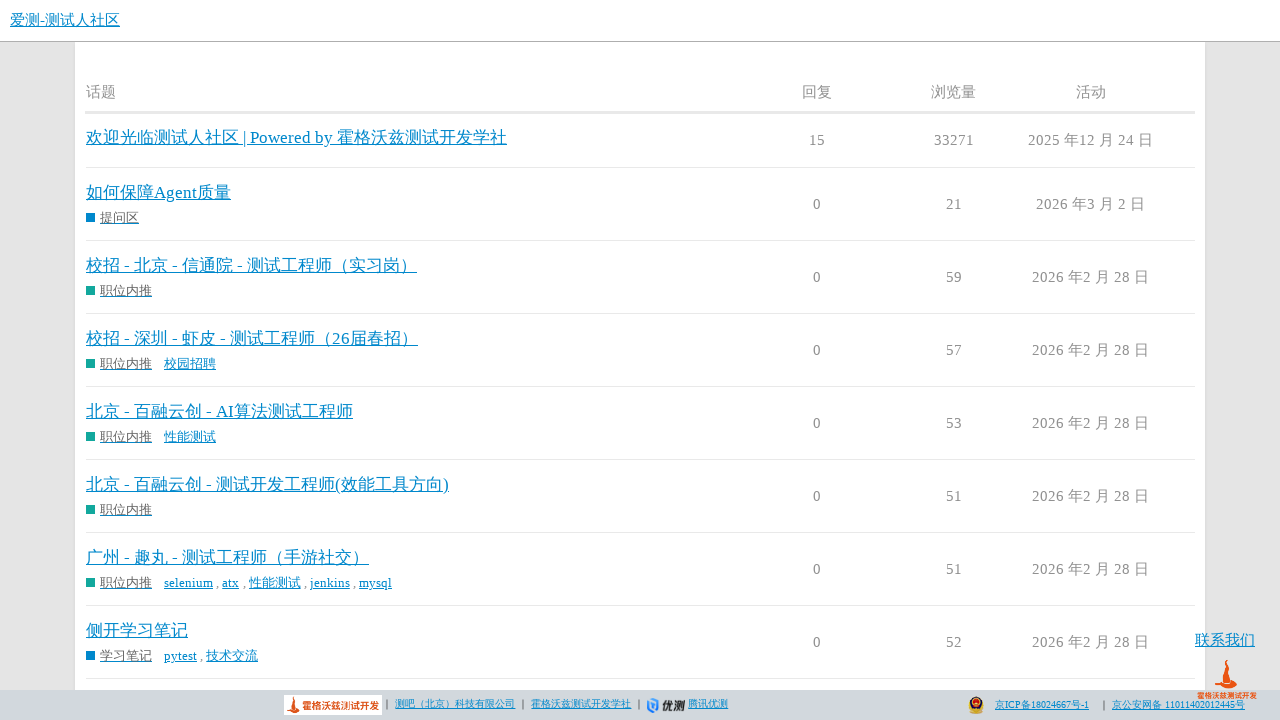

Reloaded the page
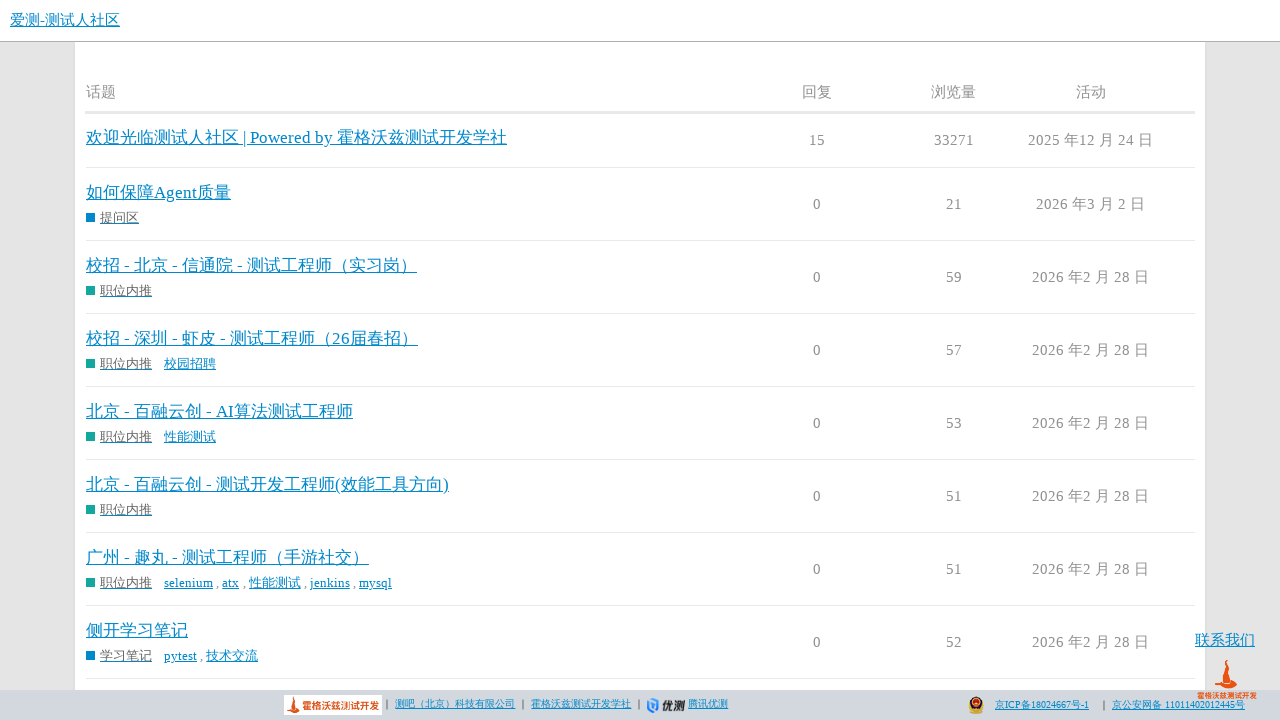

Navigated back in browser history
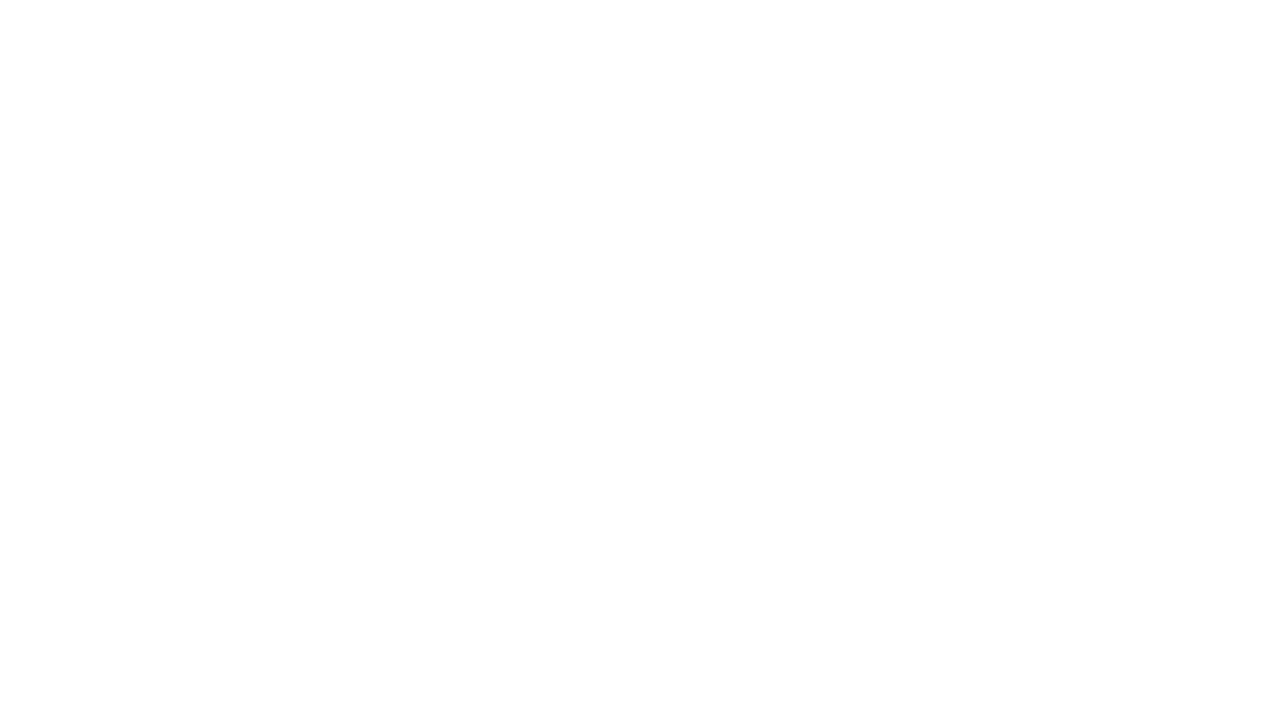

Maximized window by setting viewport to 1920x1080
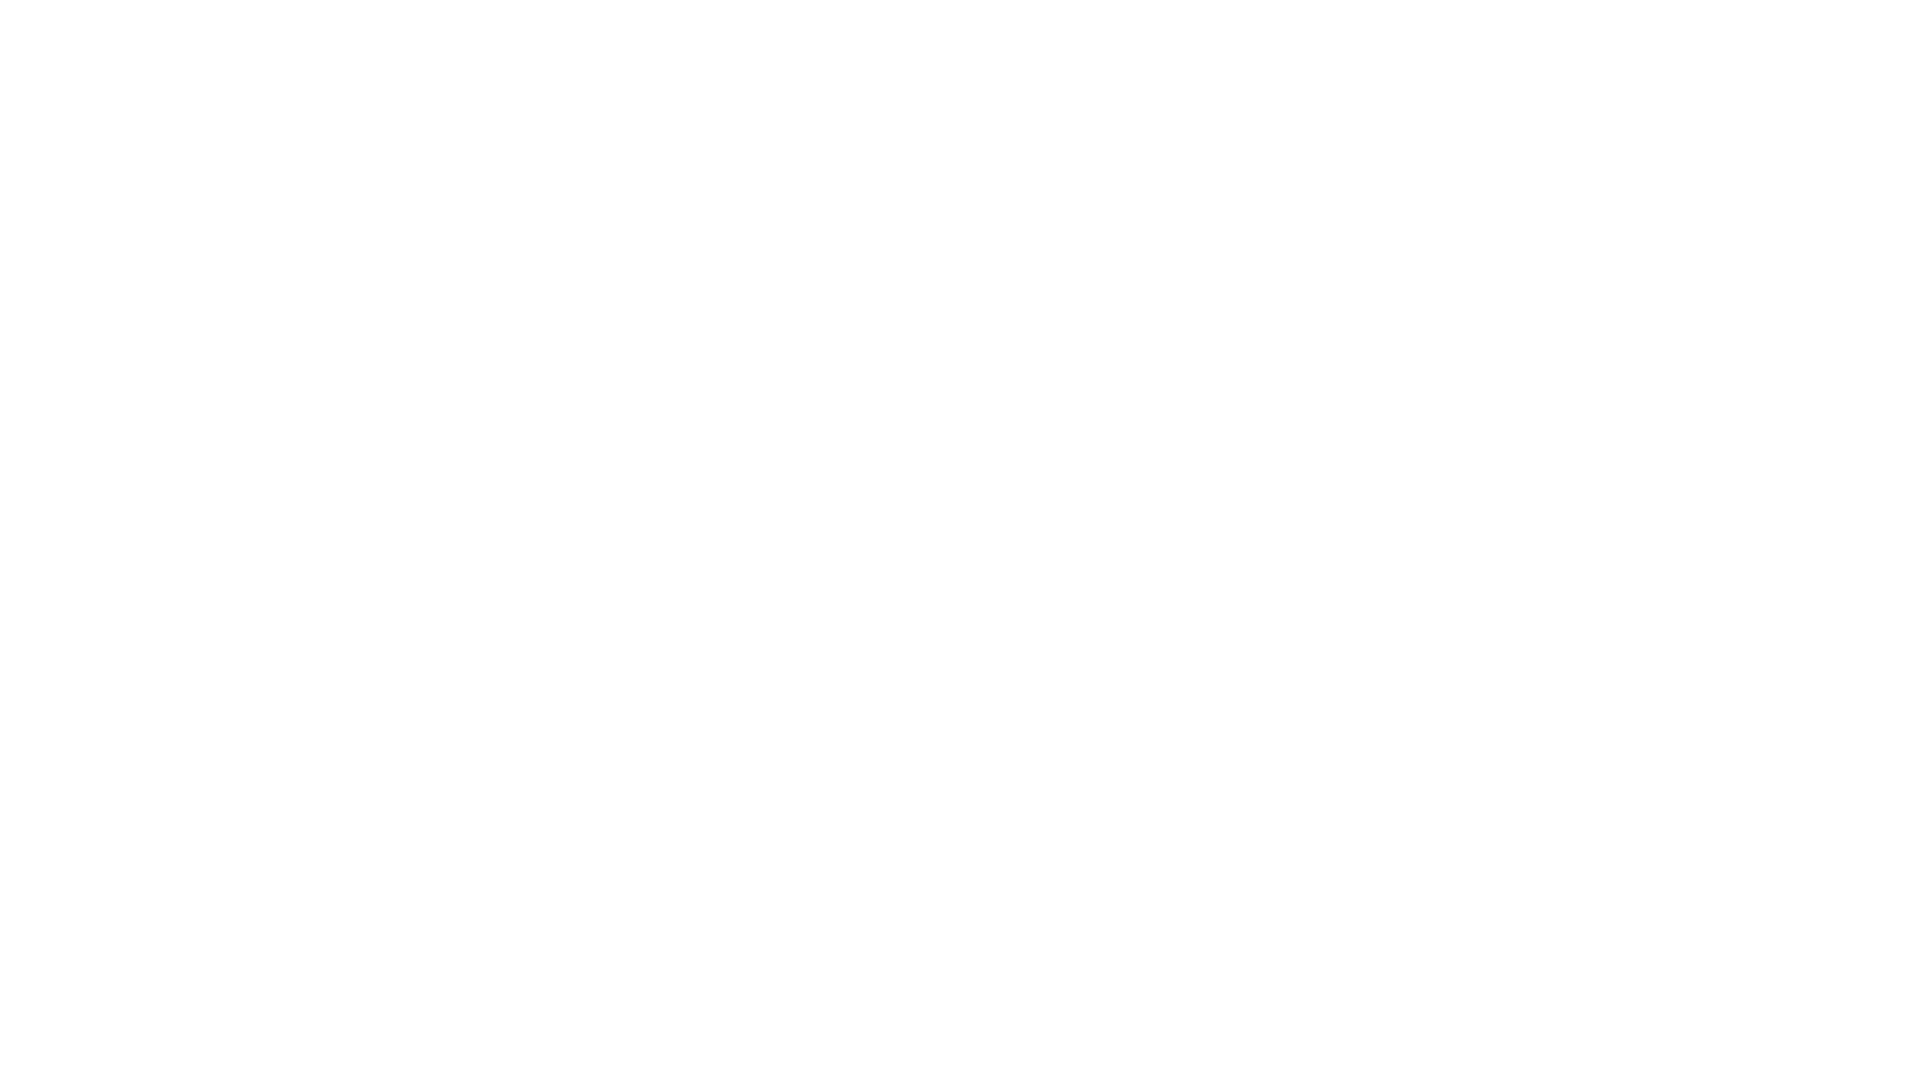

Minimized window by setting viewport to 800x600
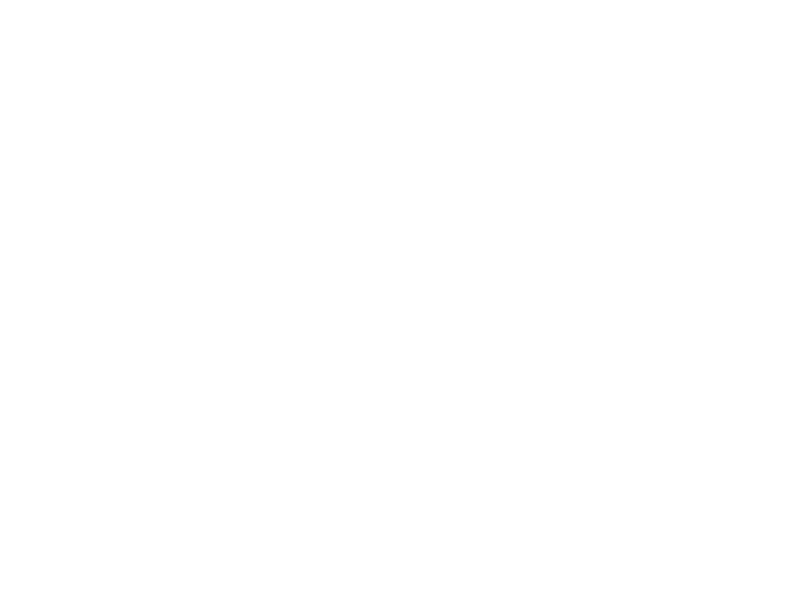

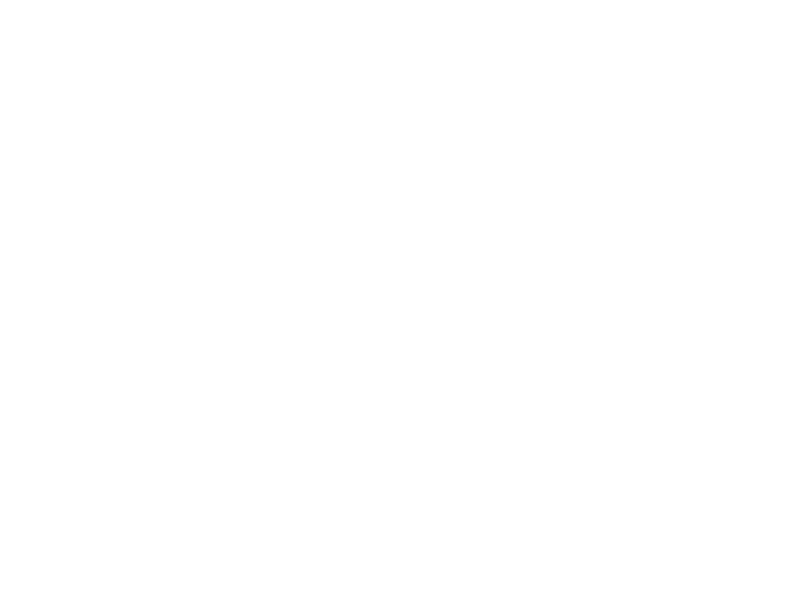